Navigates to the Itaú bank homepage and verifies the page loads successfully

Starting URL: https://www.itau.com.br/

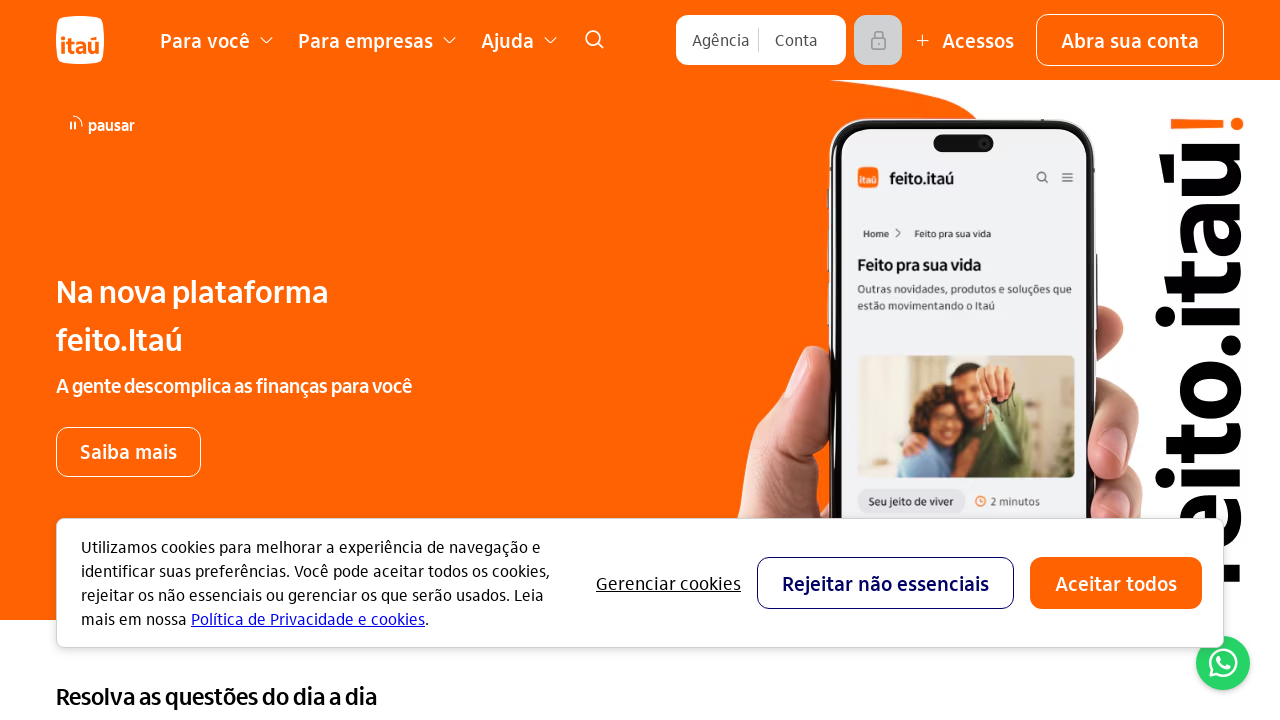

Waited for page DOM to finish loading
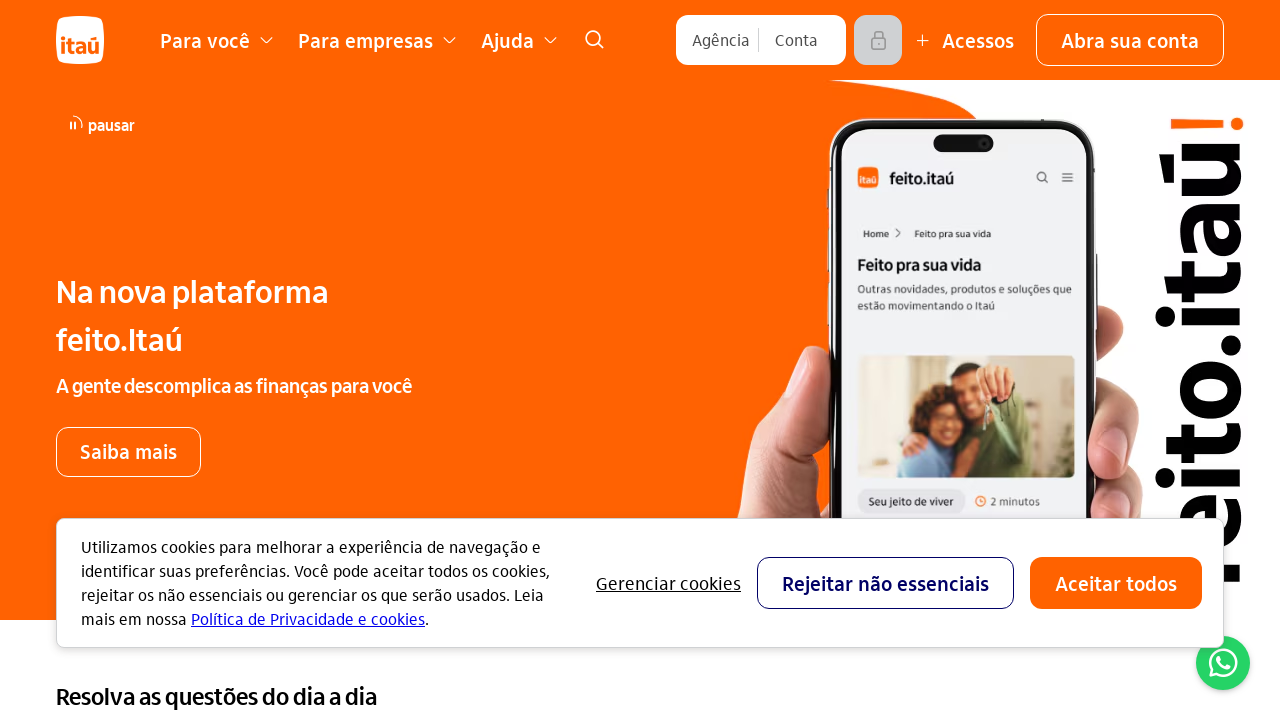

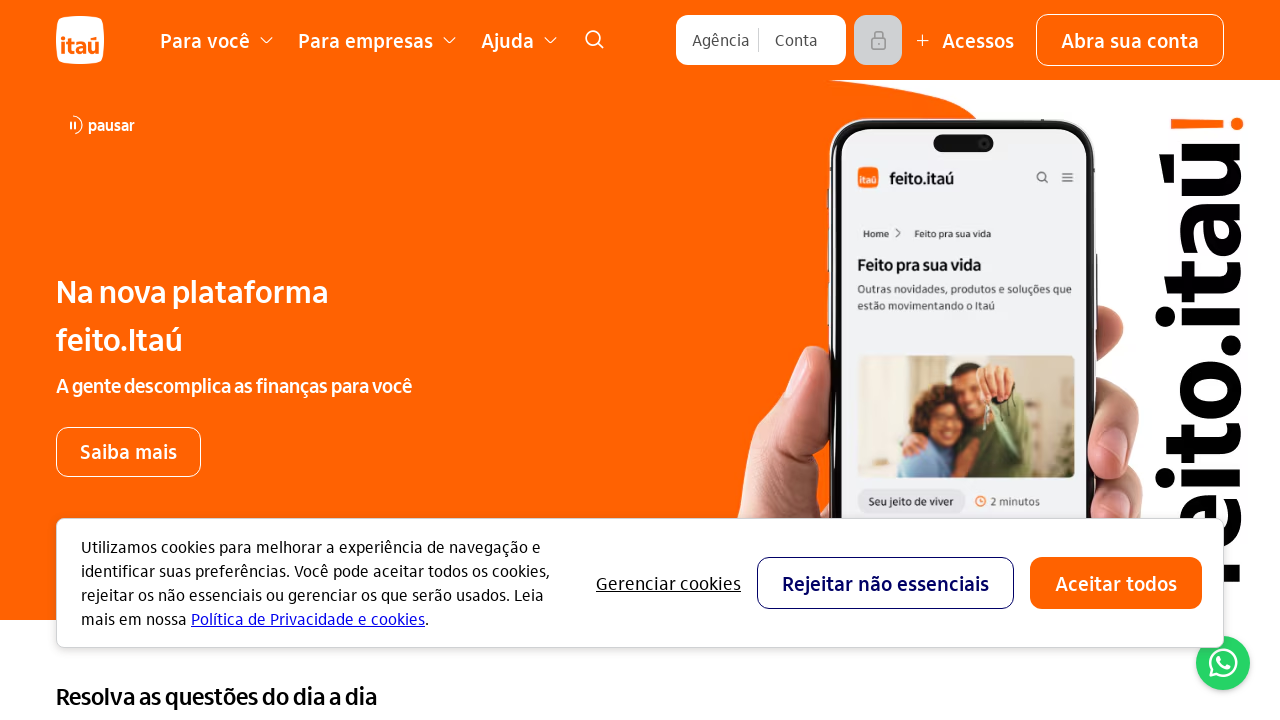